Tests multi-window handling by opening a new tab, navigating to a different page, extracting course name text, switching back to the parent window, and entering the extracted text into a form field

Starting URL: https://rahulshettyacademy.com/angularpractice/

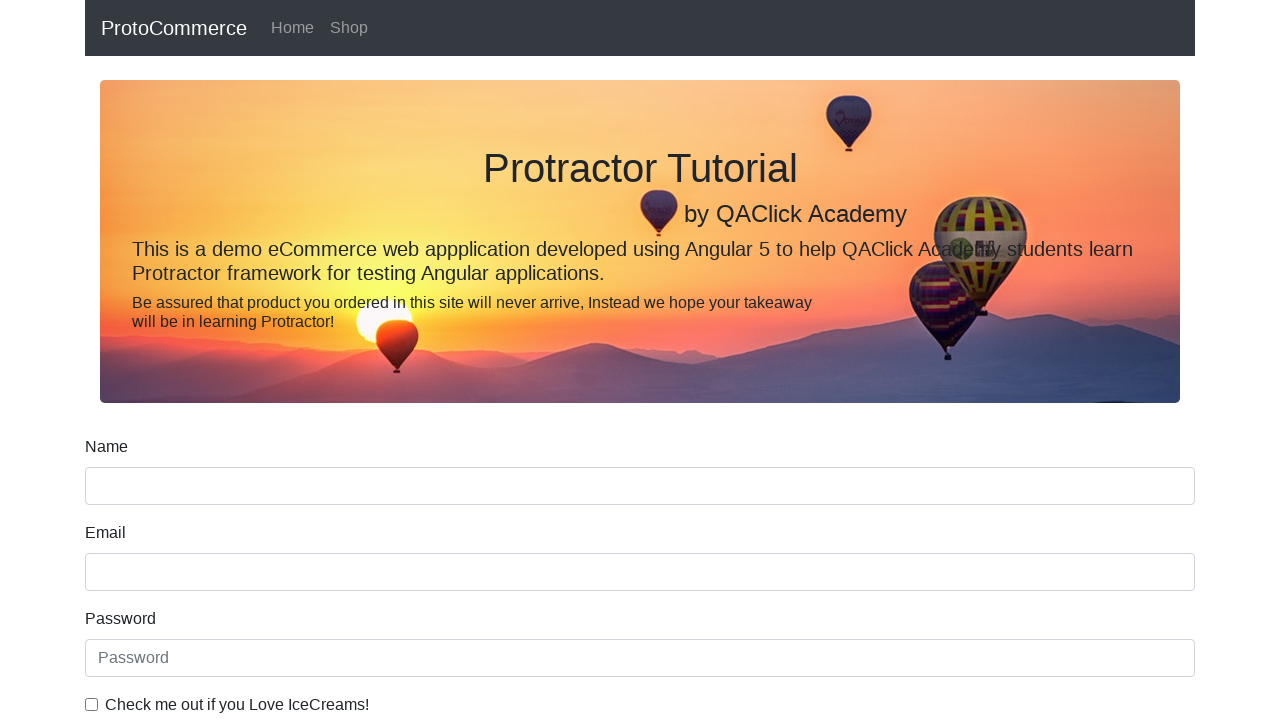

Opened a new tab/page
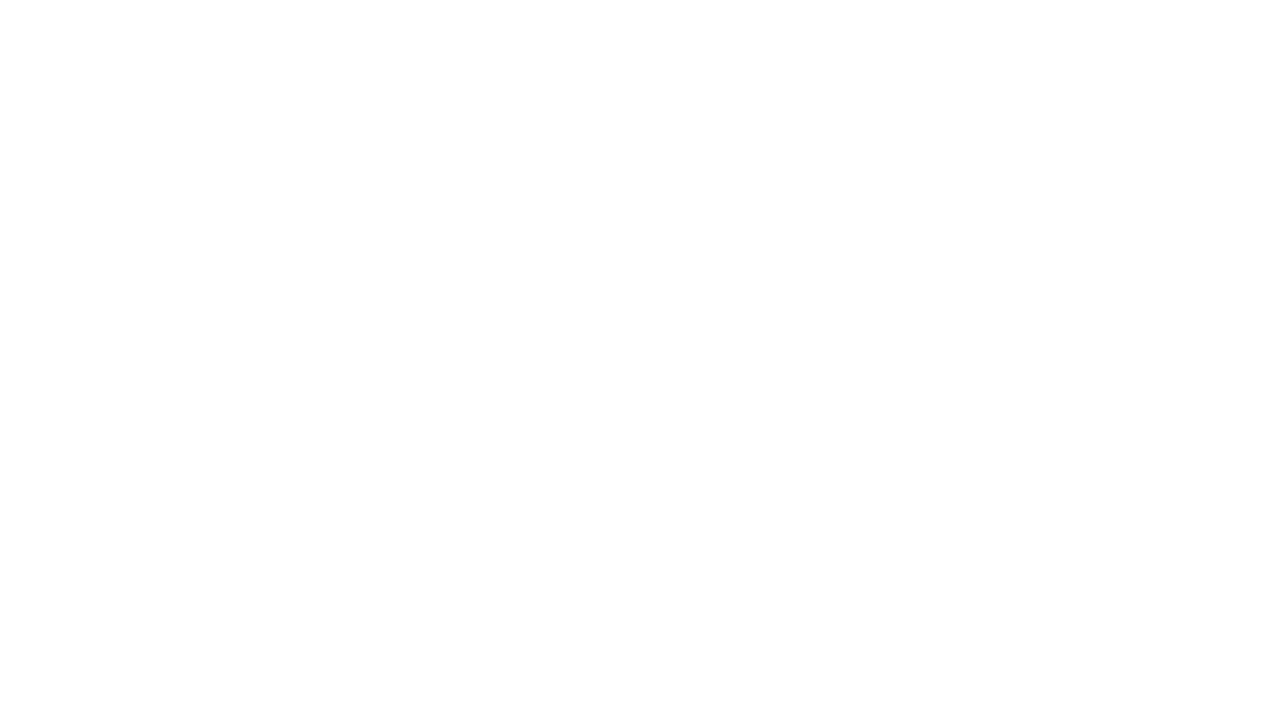

Navigated to https://rahulshettyacademy.com/
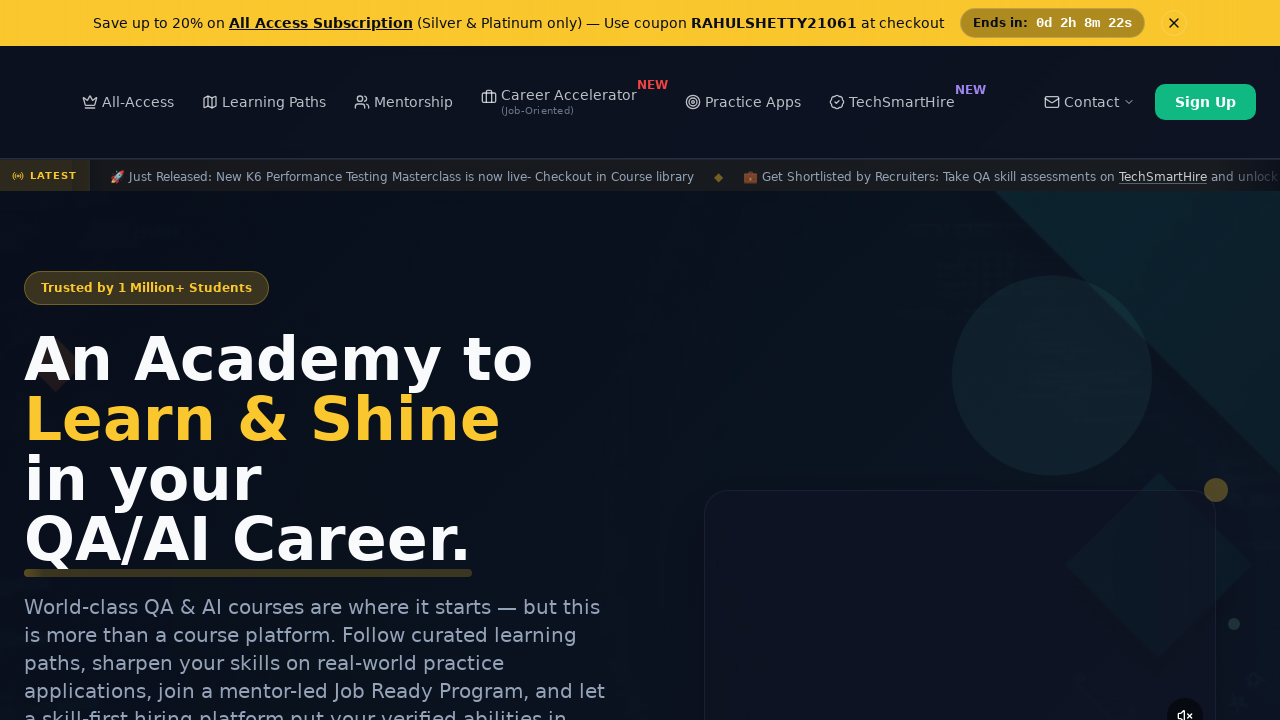

Located course links on the page
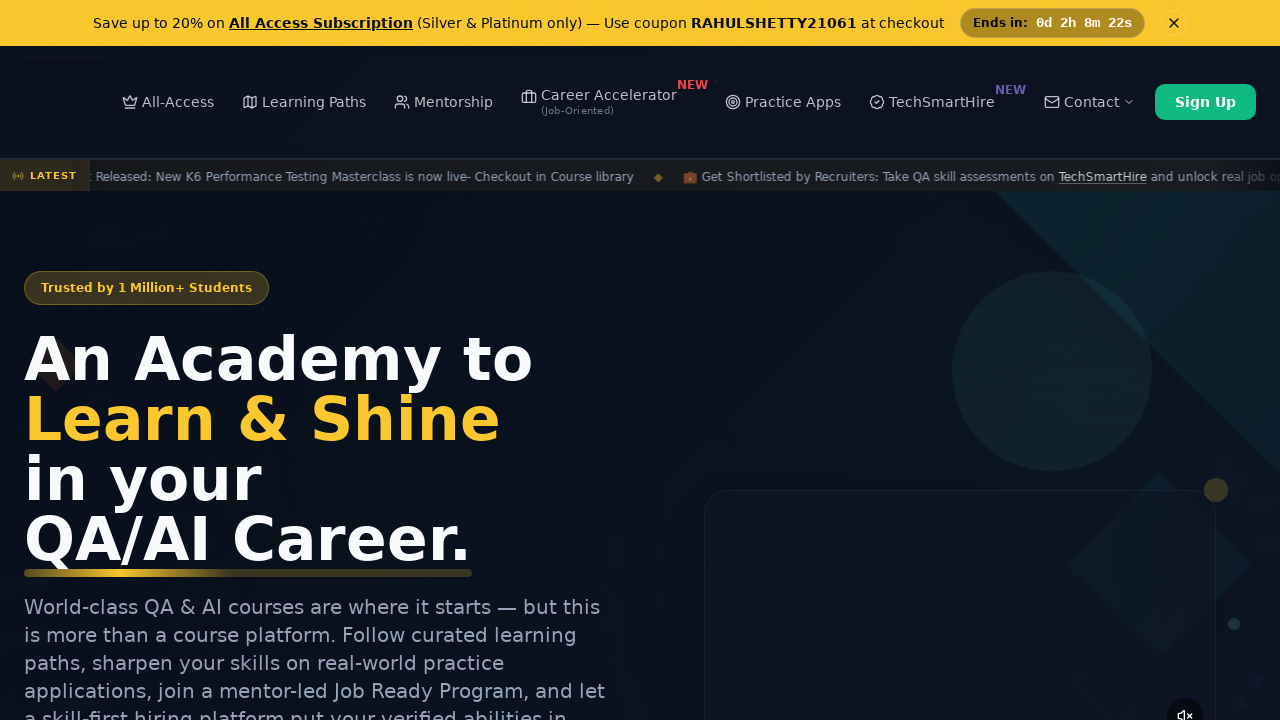

Extracted course name: Playwright Testing
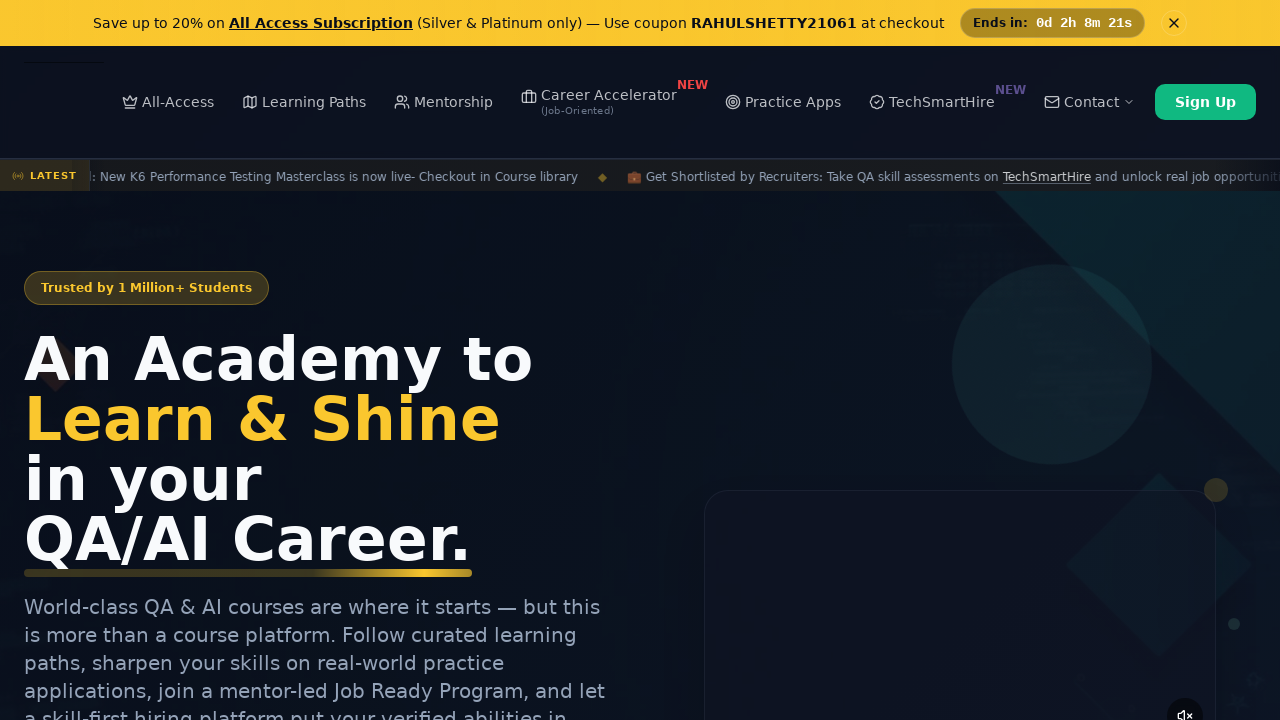

Filled name field with extracted course name: Playwright Testing on [name='name']
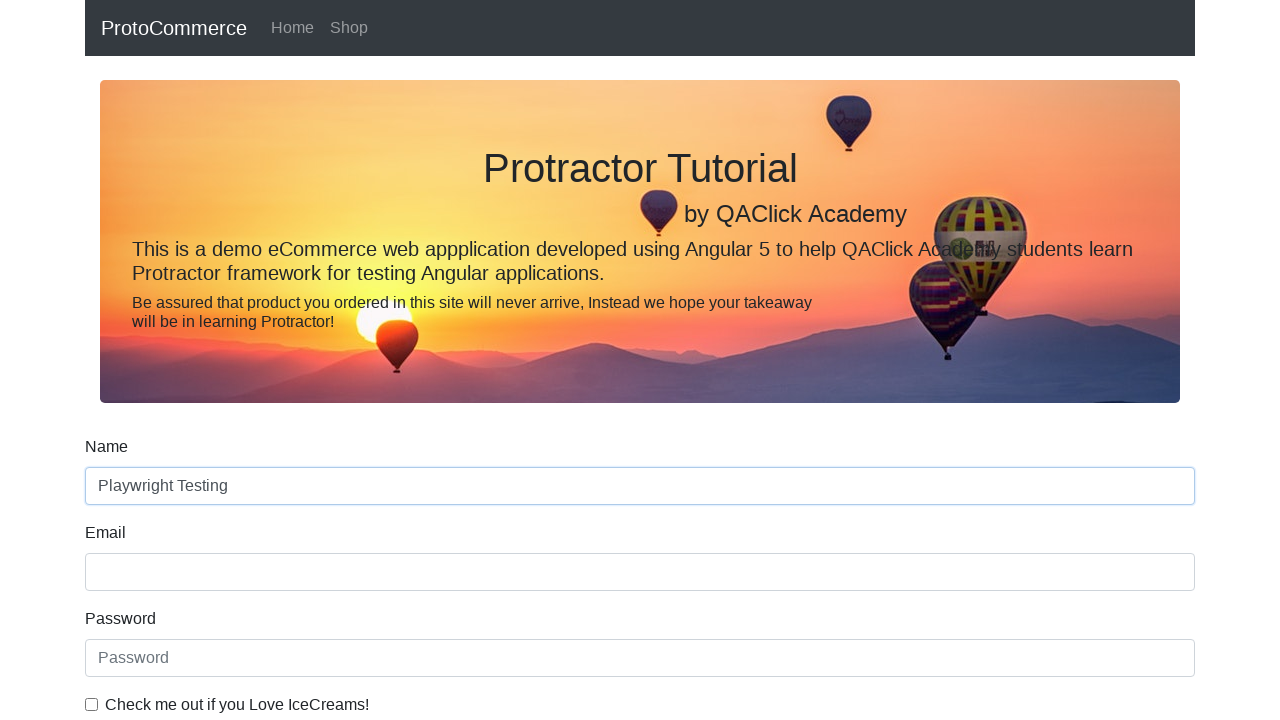

Waited 1000ms to observe result
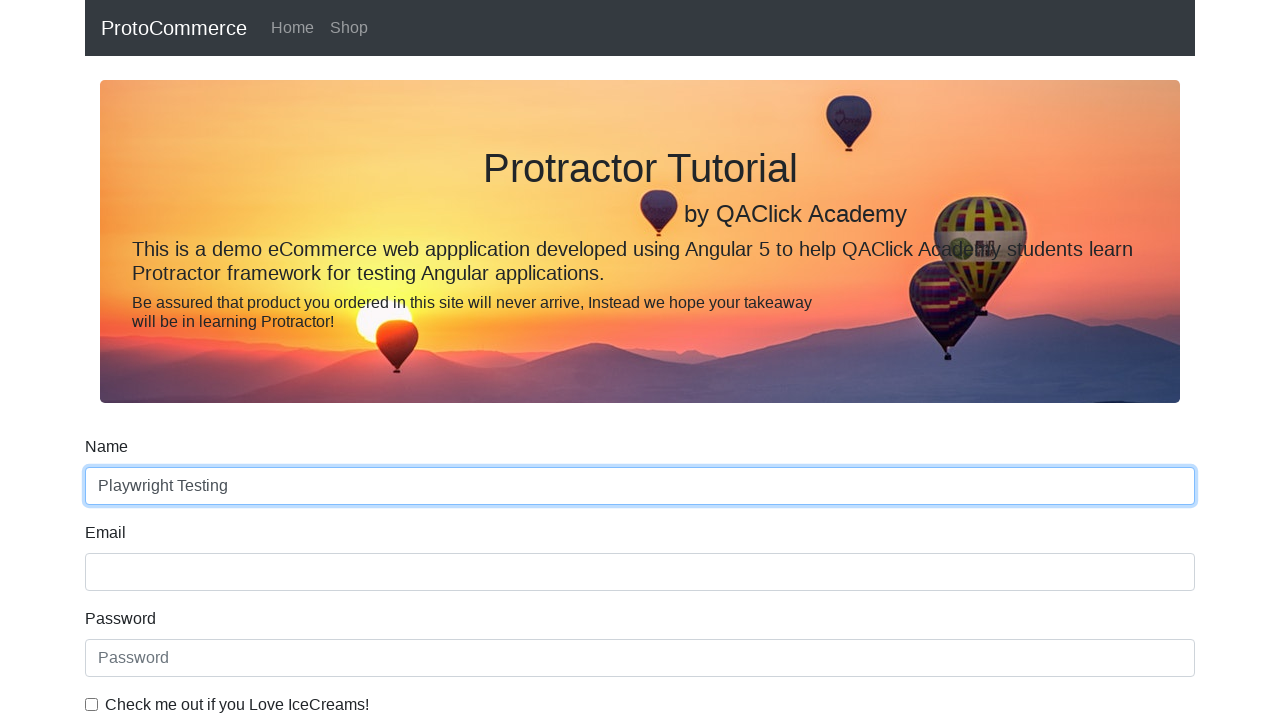

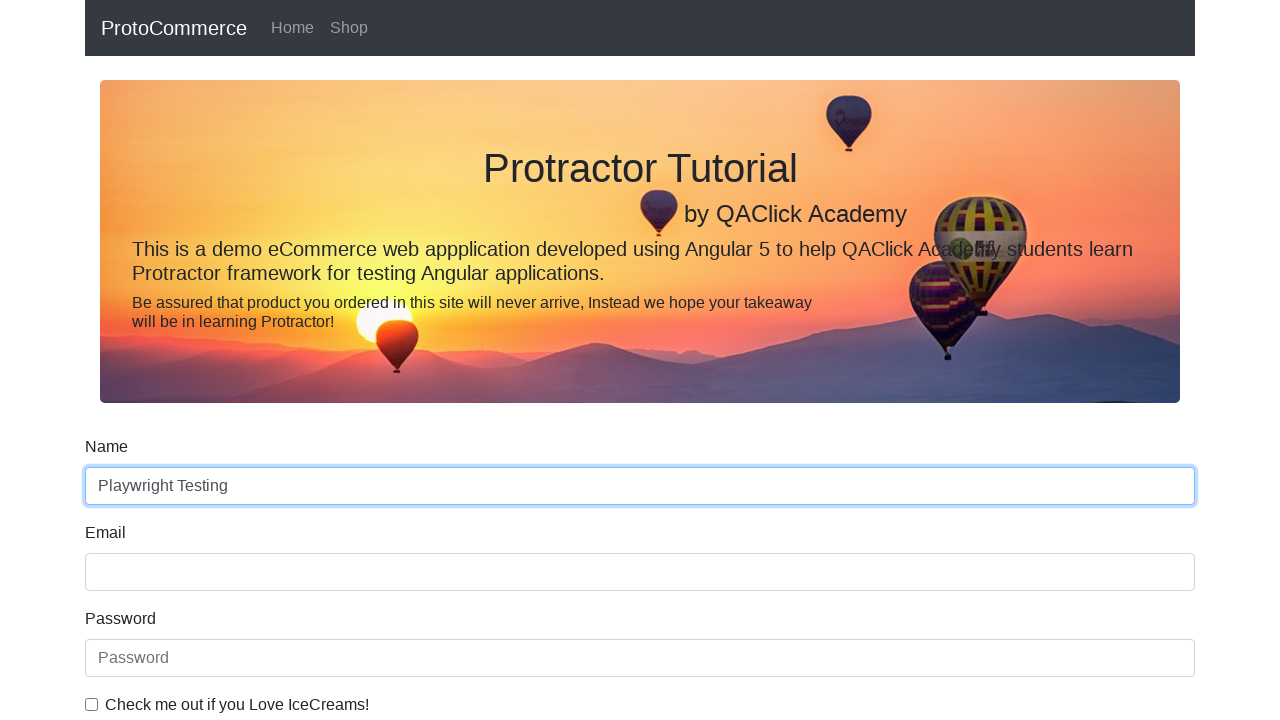